Navigates to Bewakoof website and verifies the page loads by getting the title

Starting URL: https://www.bewakoof.com/

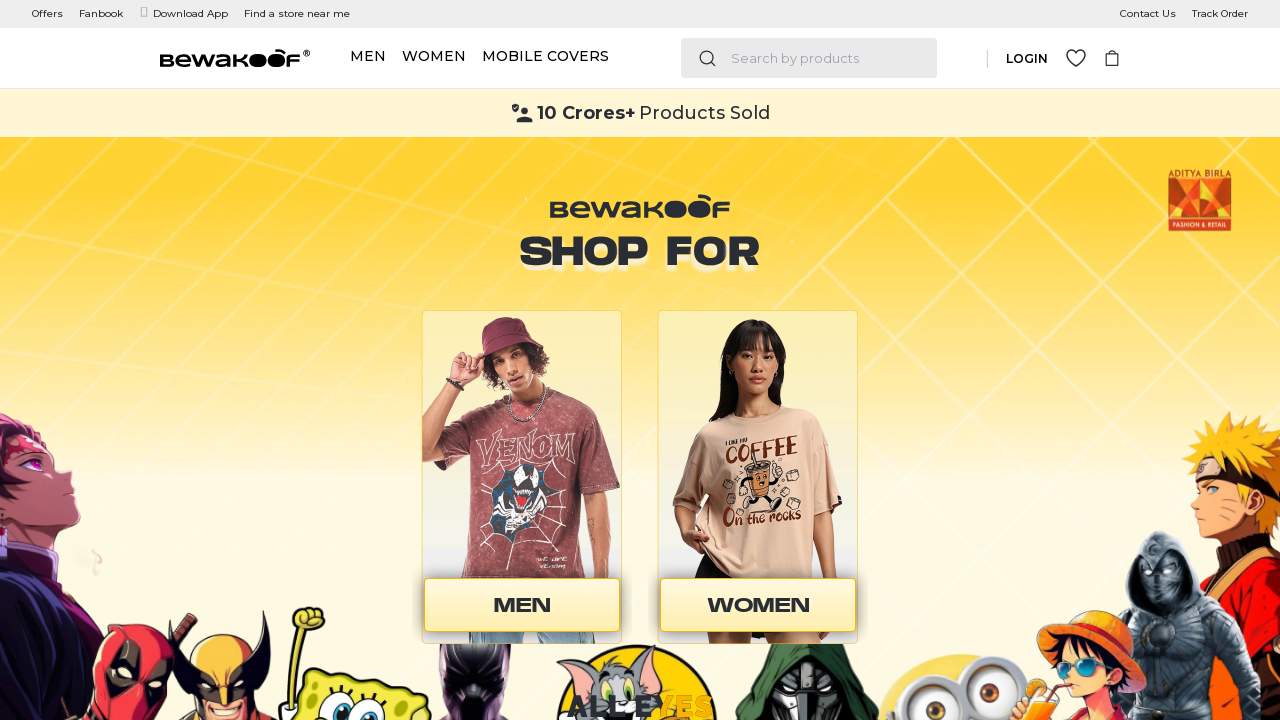

Waited for page to reach domcontentloaded state
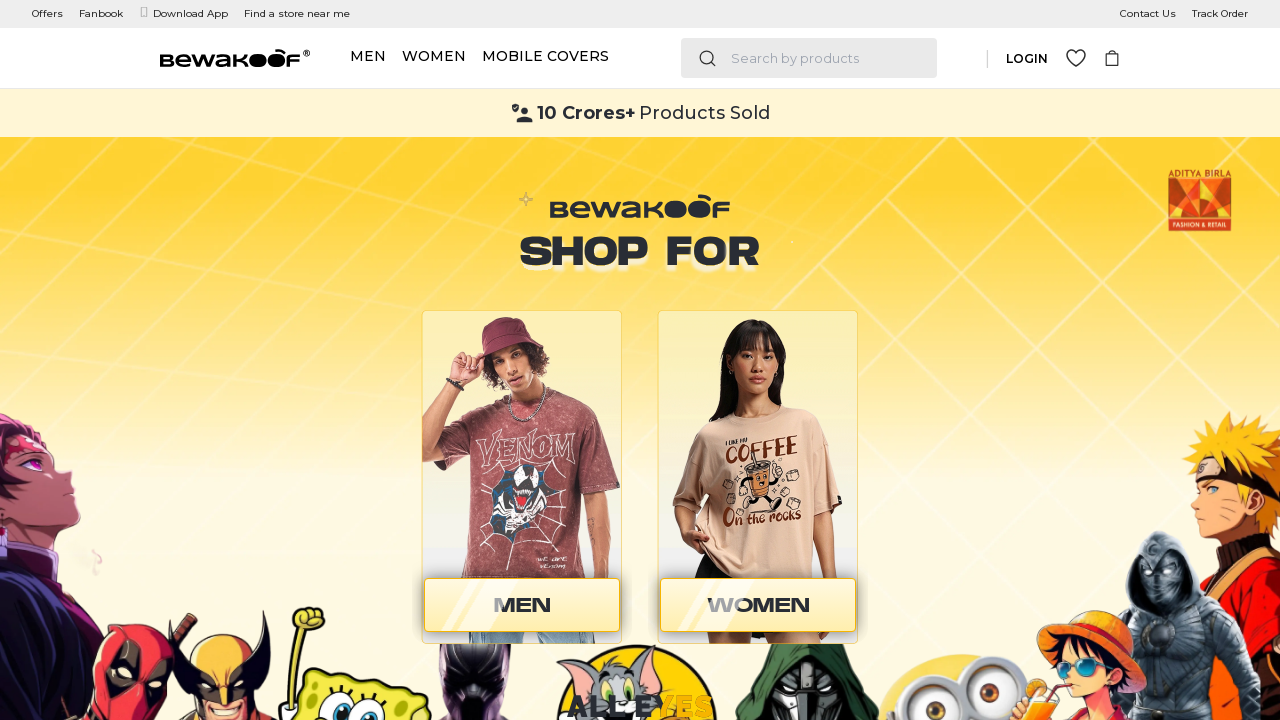

Retrieved page title: Online Fashion Shopping for Men, Women, Accessories - Bewakoof.com
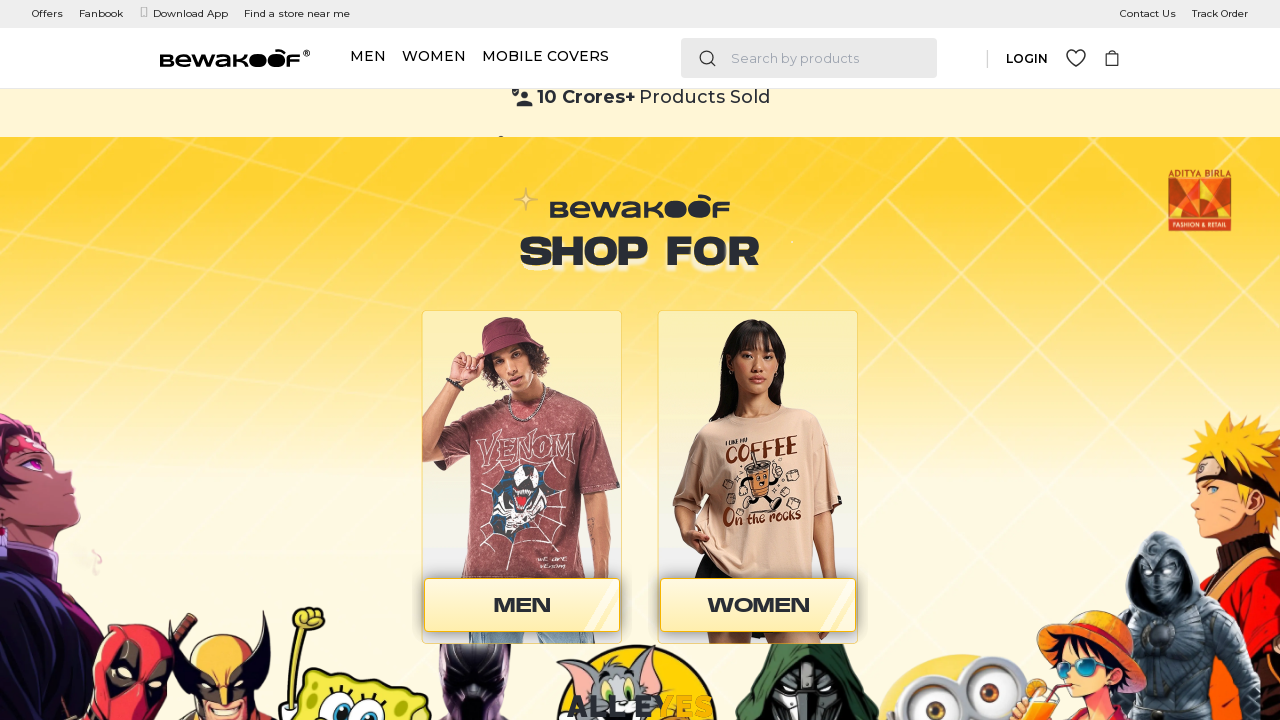

Verified that page title is not empty
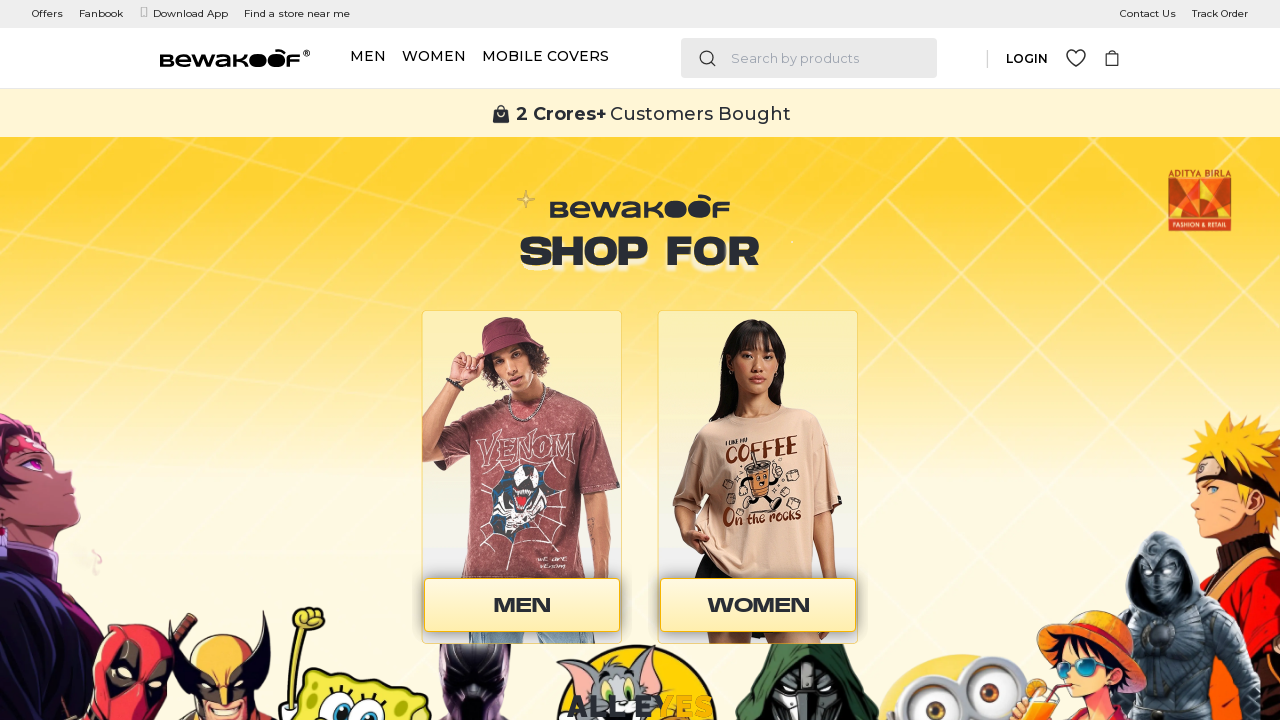

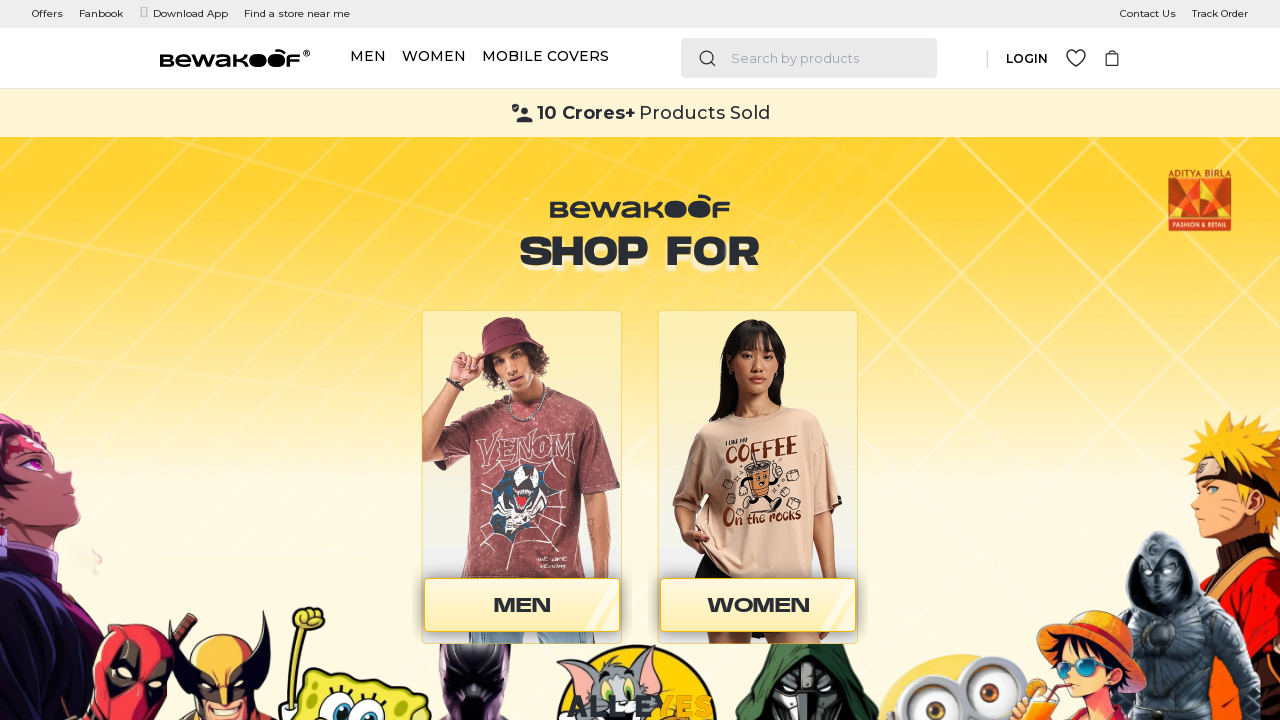